Tests handling of iframes by switching to a frame and entering text into an input field, then switching back to the main content

Starting URL: https://demo.automationtesting.in/Frames.html

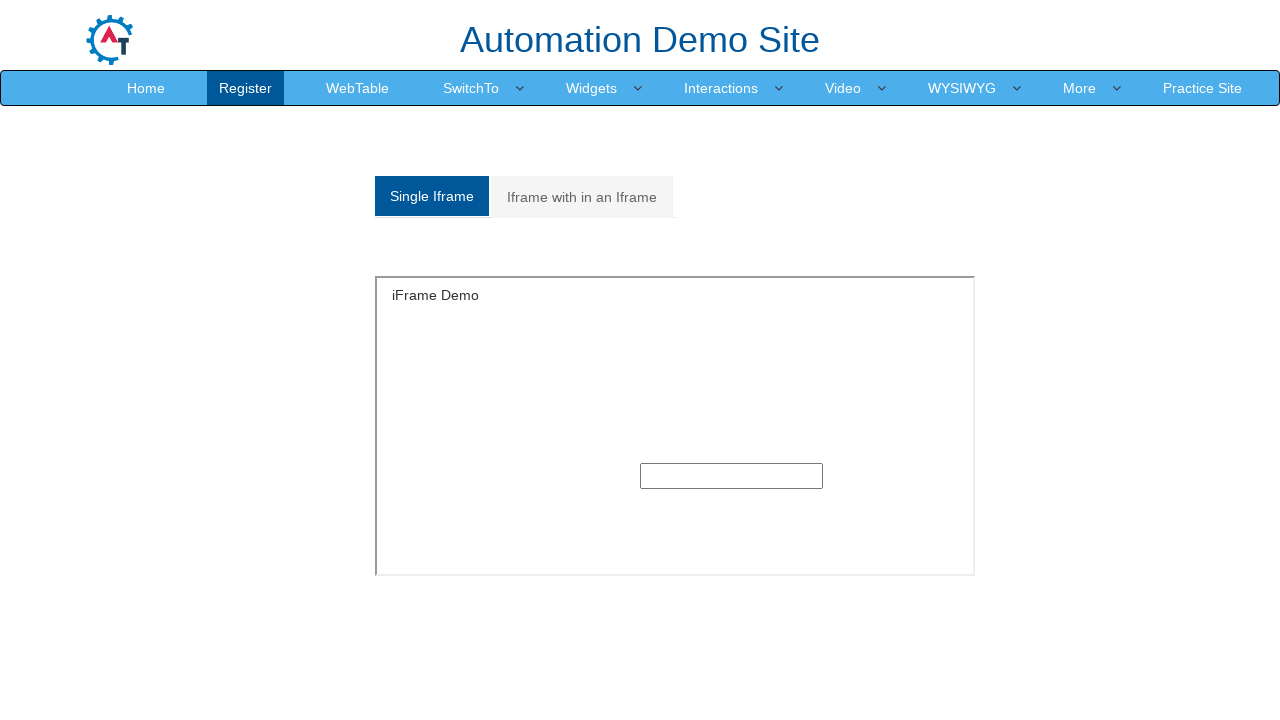

Located iframe with src='SingleFrame.html'
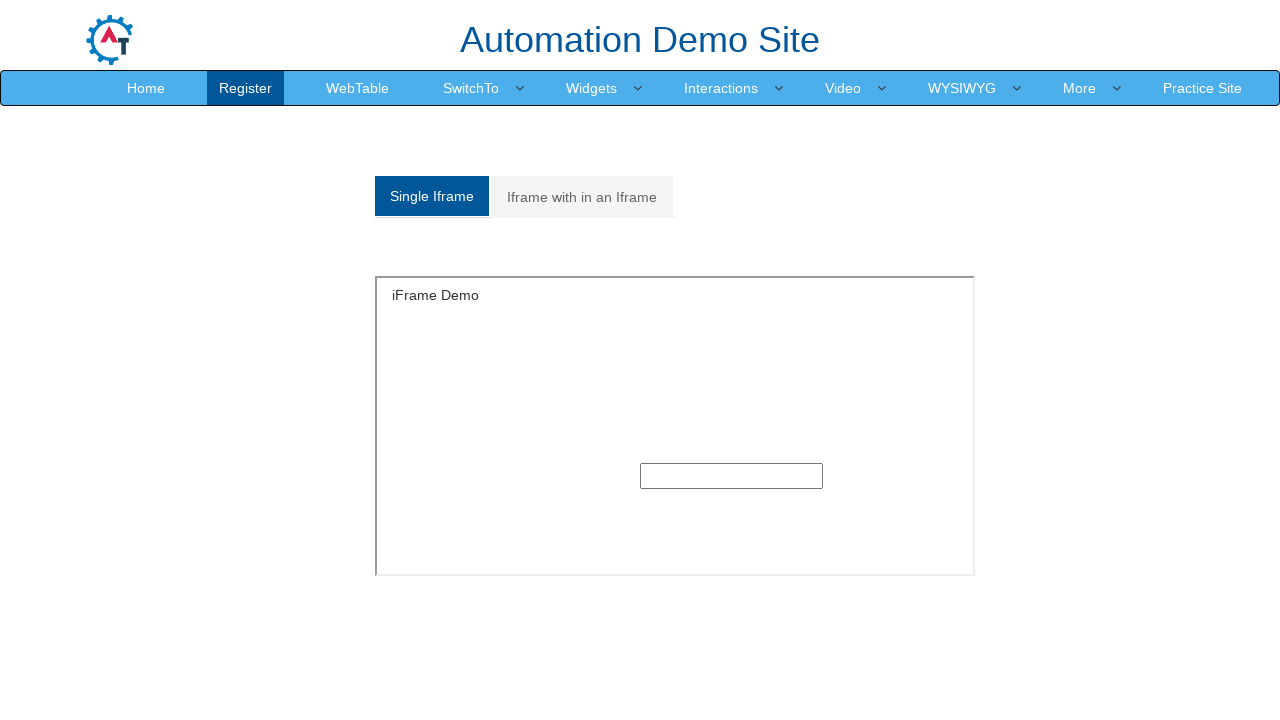

Filled text input field inside frame with 'welcome' on iframe[src='SingleFrame.html'] >> internal:control=enter-frame >> input[type='te
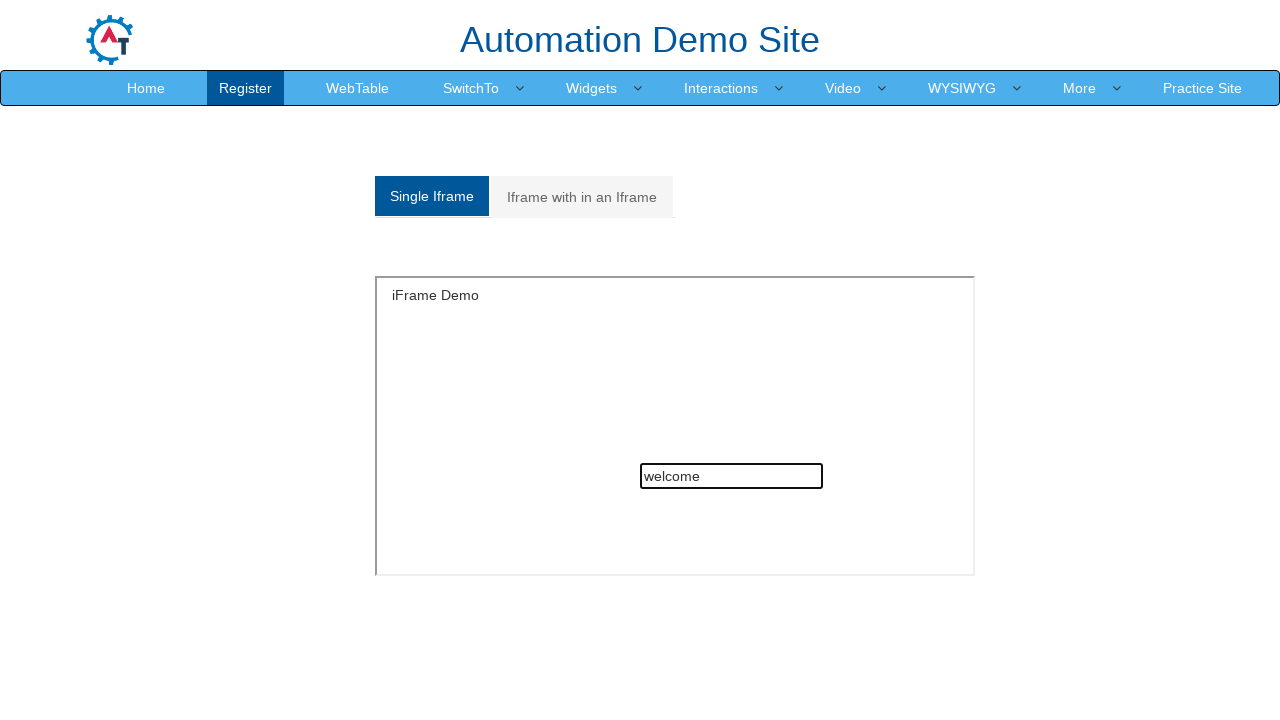

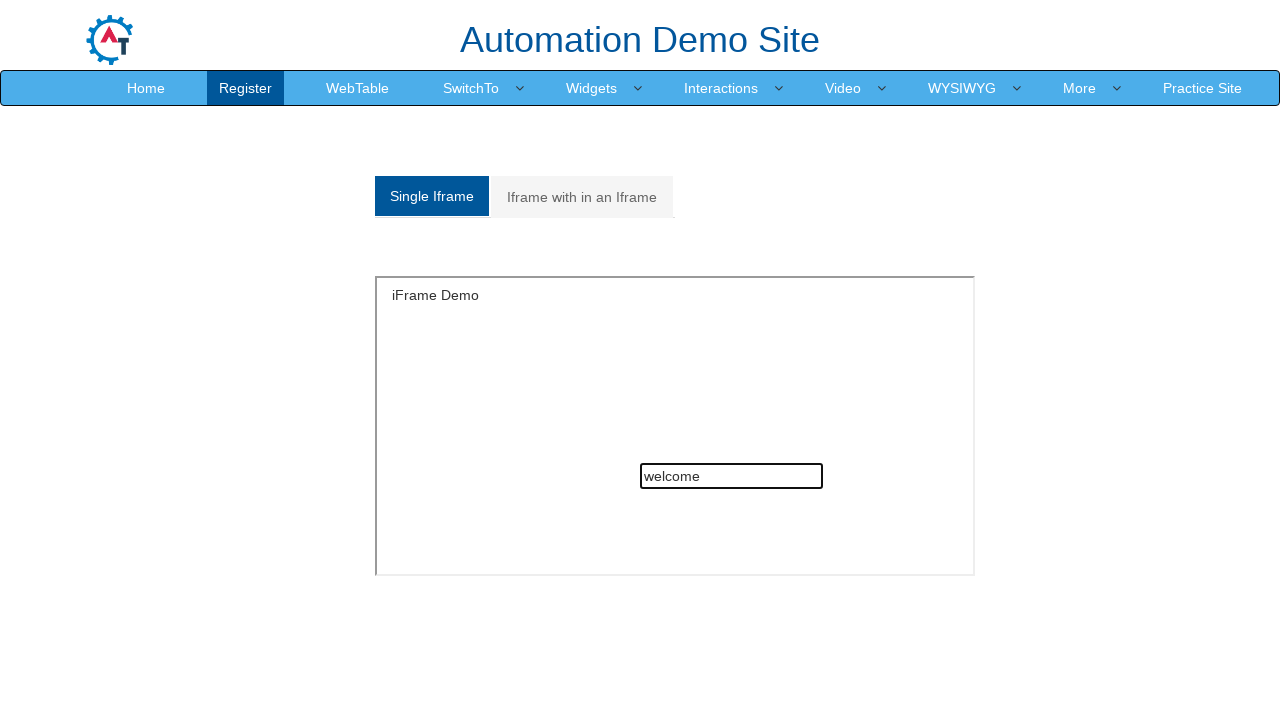